Opens the Le Tour de France website, maximizes the browser window, and waits for 3 seconds before closing

Starting URL: https://www.letour.fr/en/

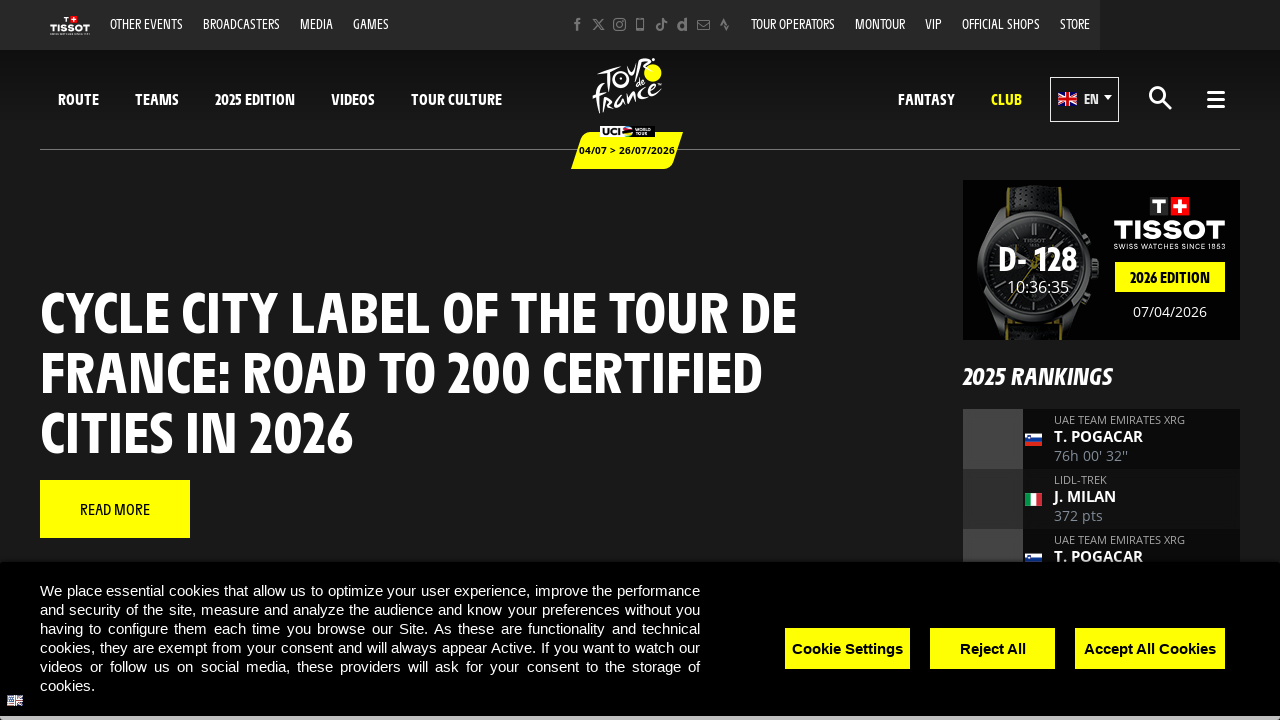

Maximized browser window to 1920x1080
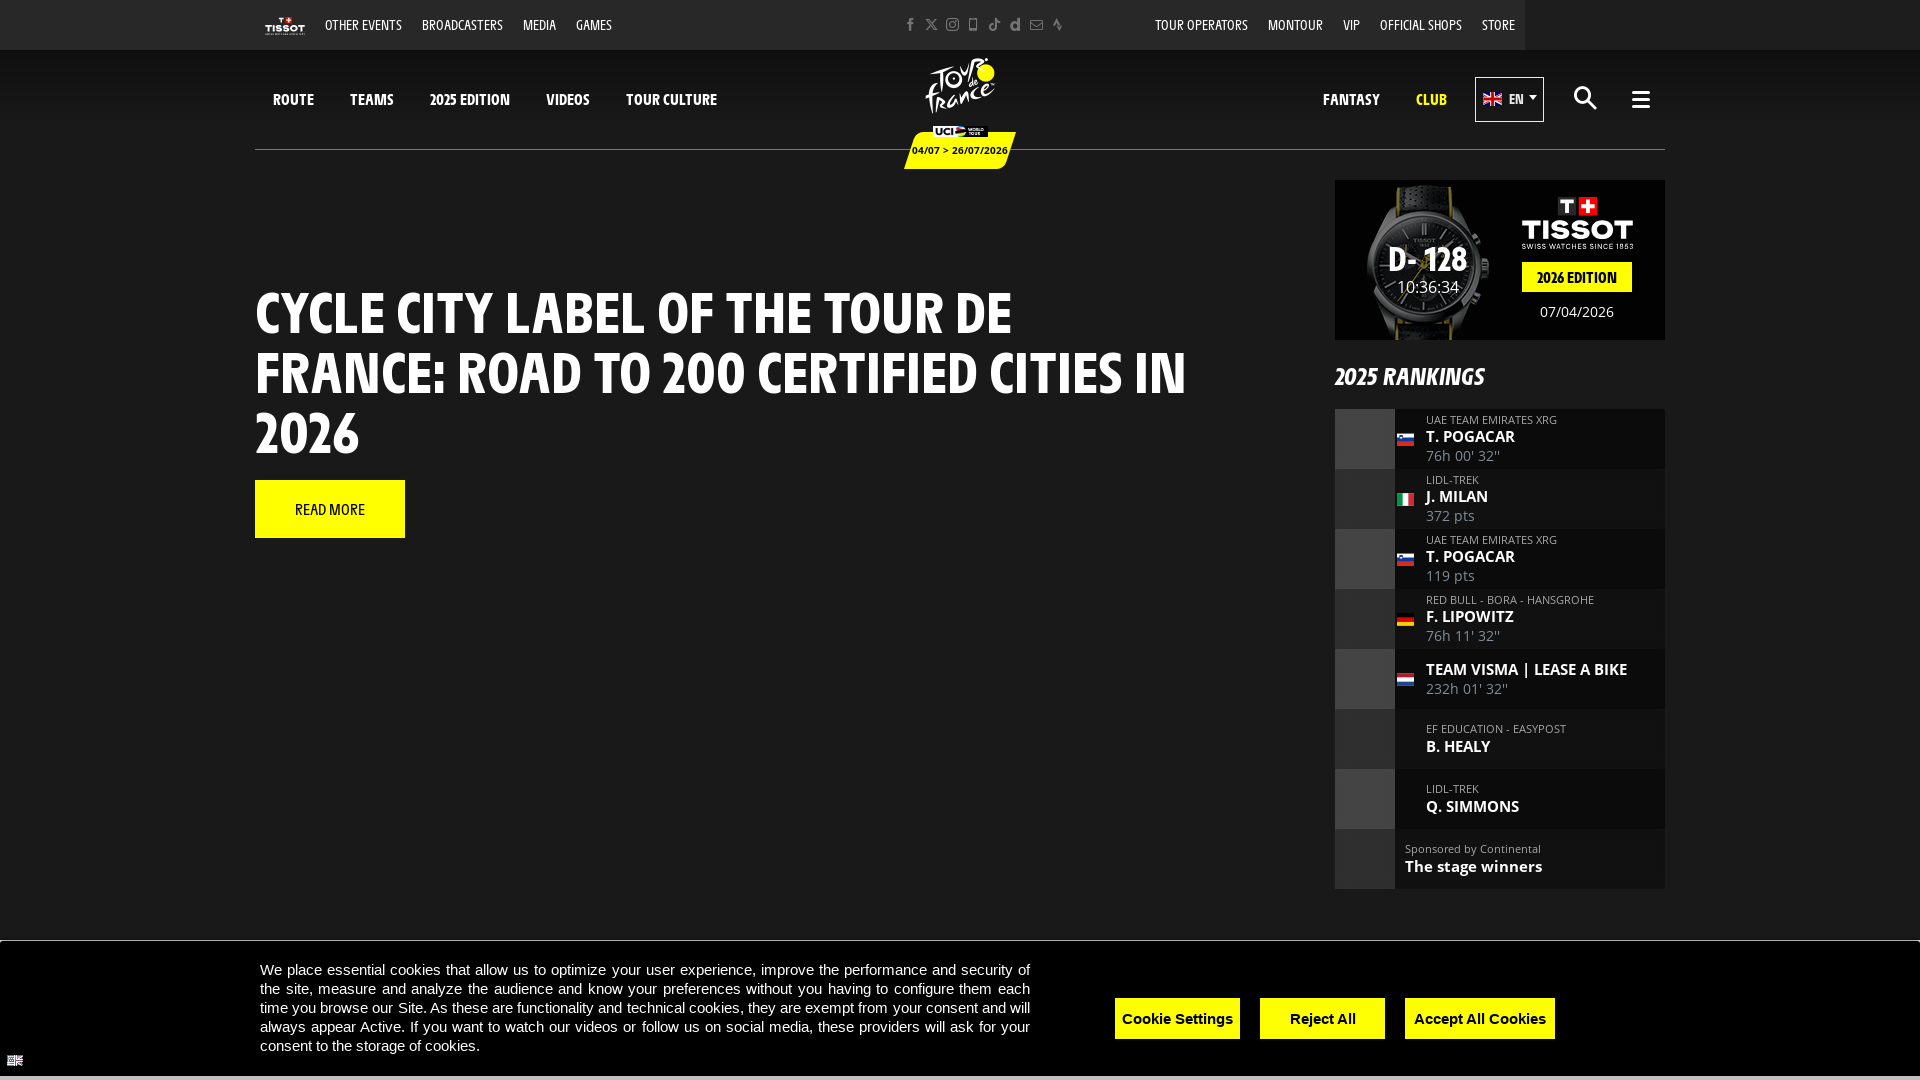

Waited for 3 seconds
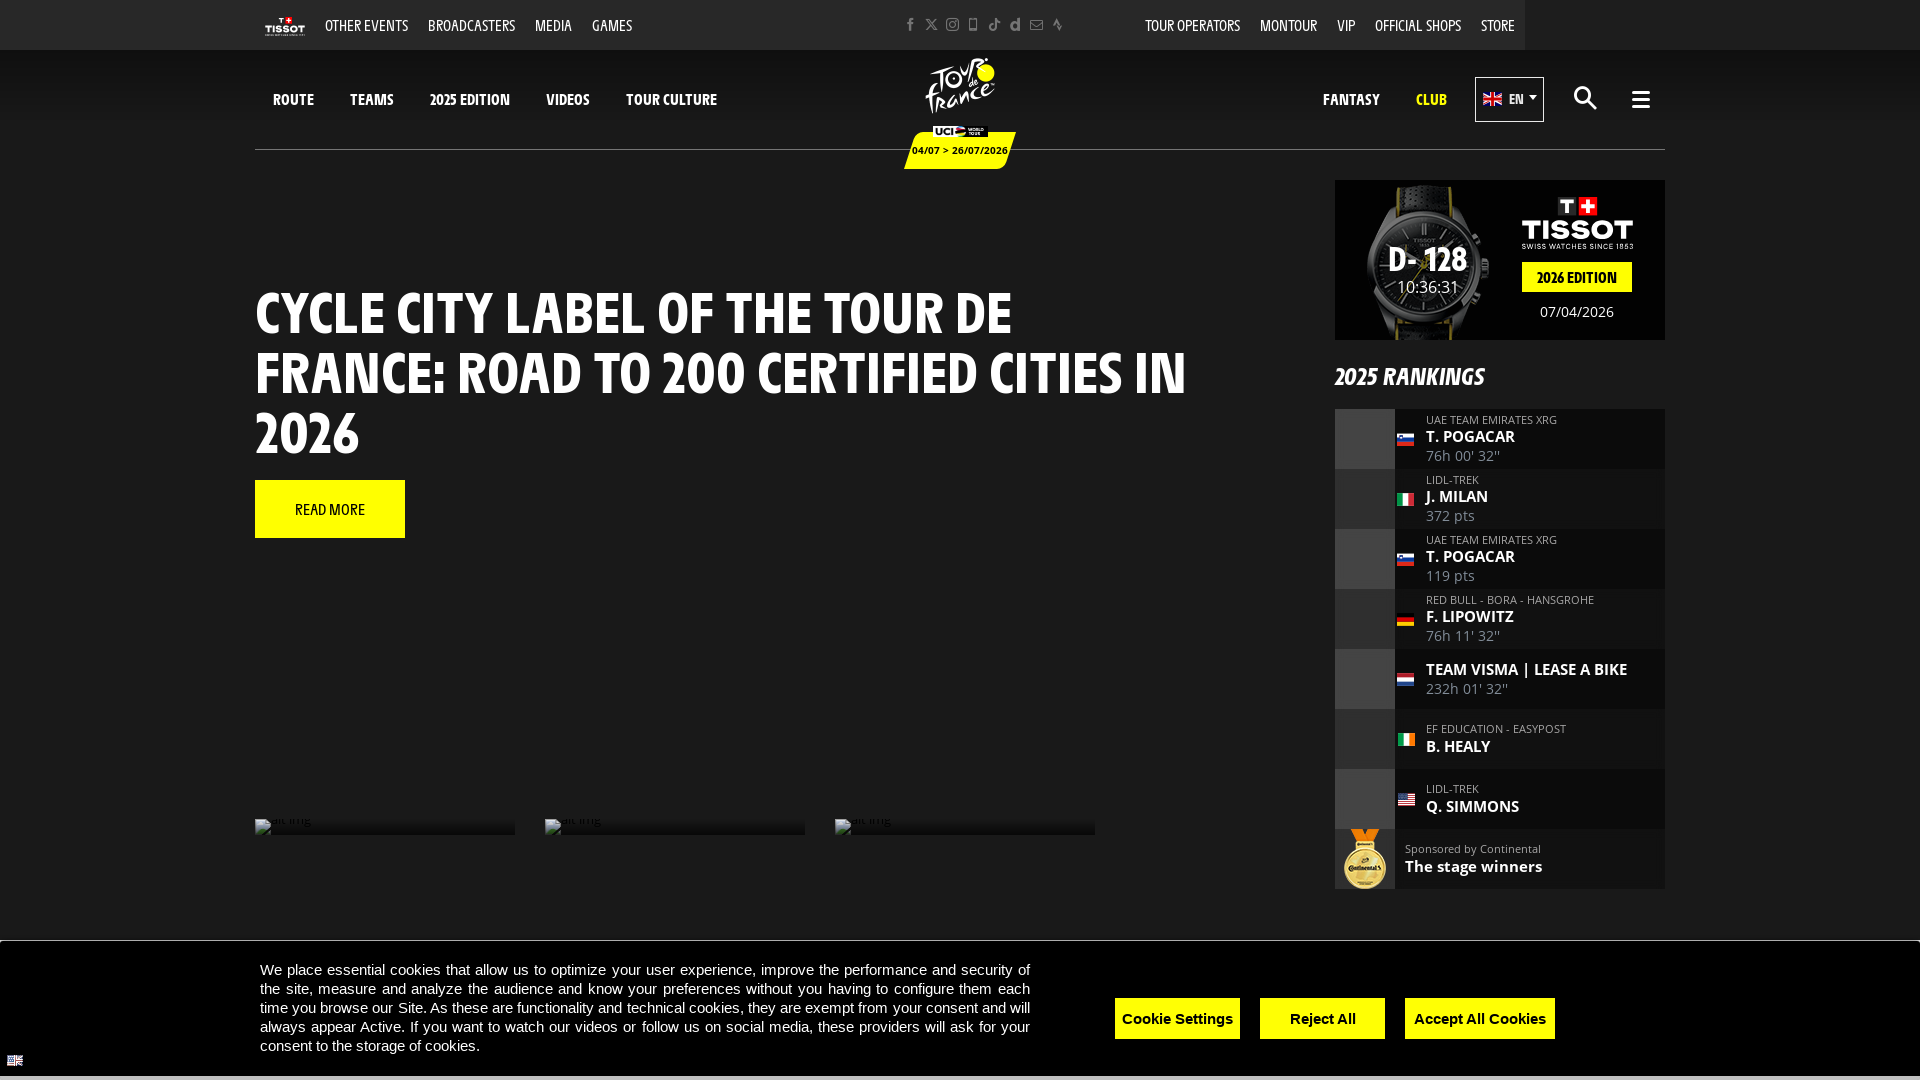

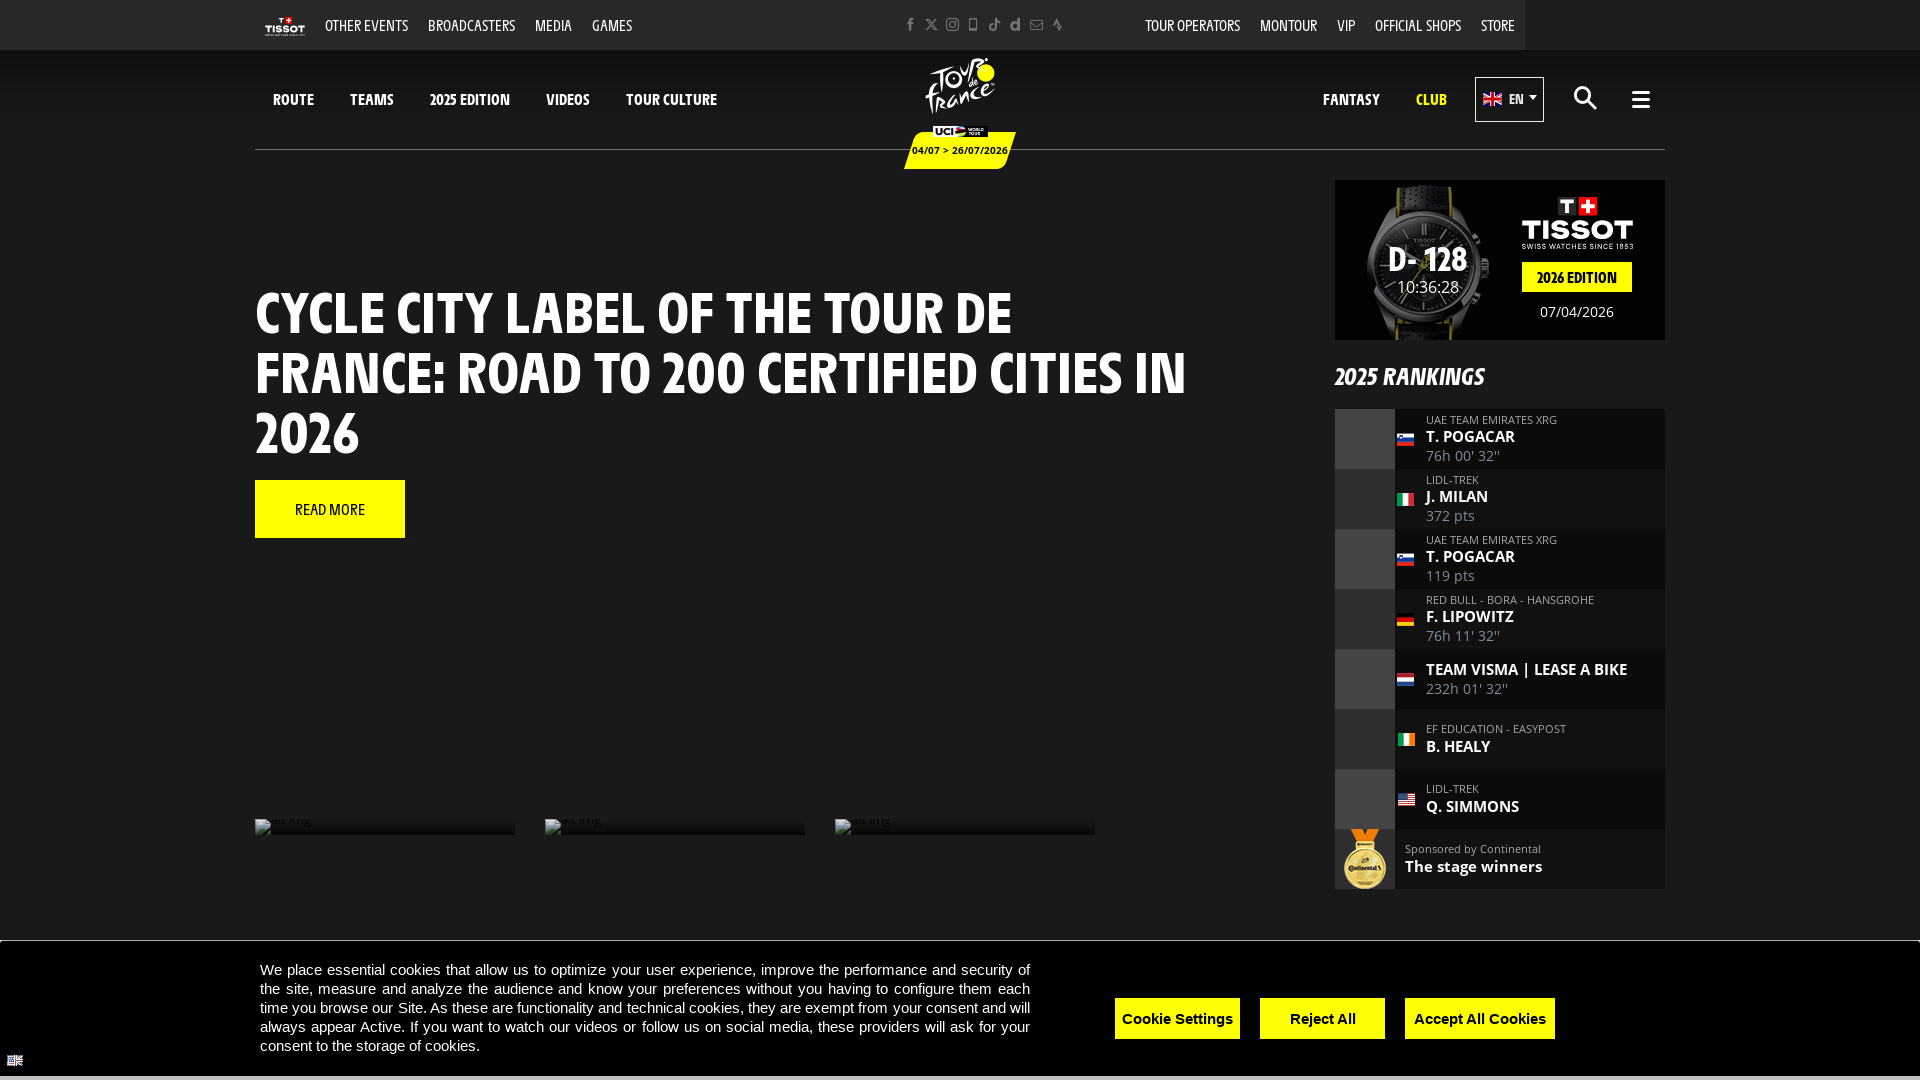